Navigates to the QSpiders homepage and verifies the page loads successfully

Starting URL: https://qspiders.com/

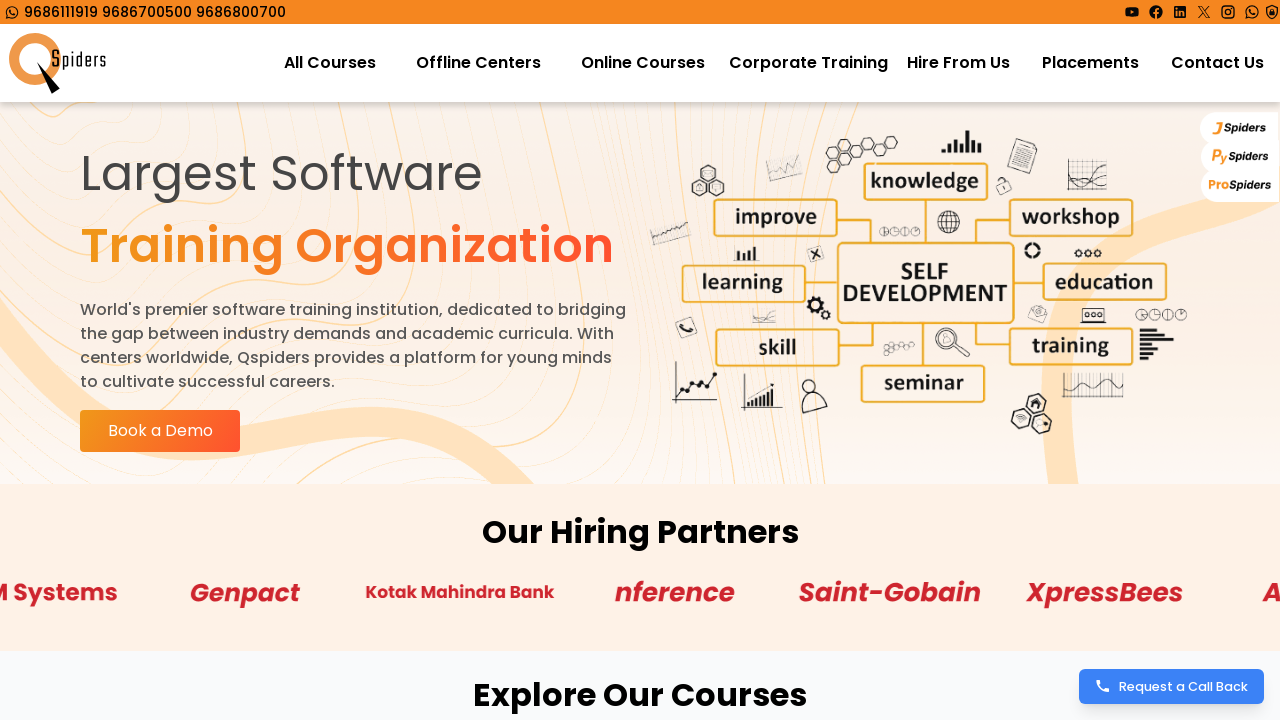

Navigated to QSpiders homepage
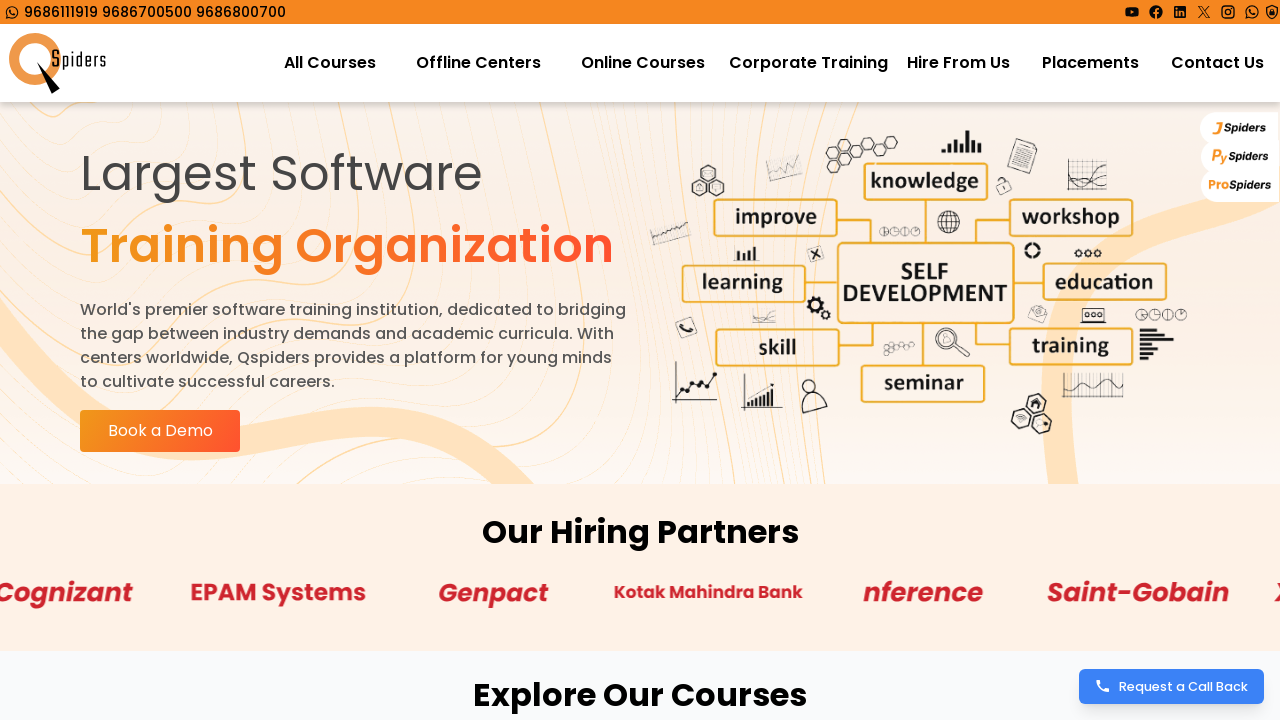

Page DOM content fully loaded
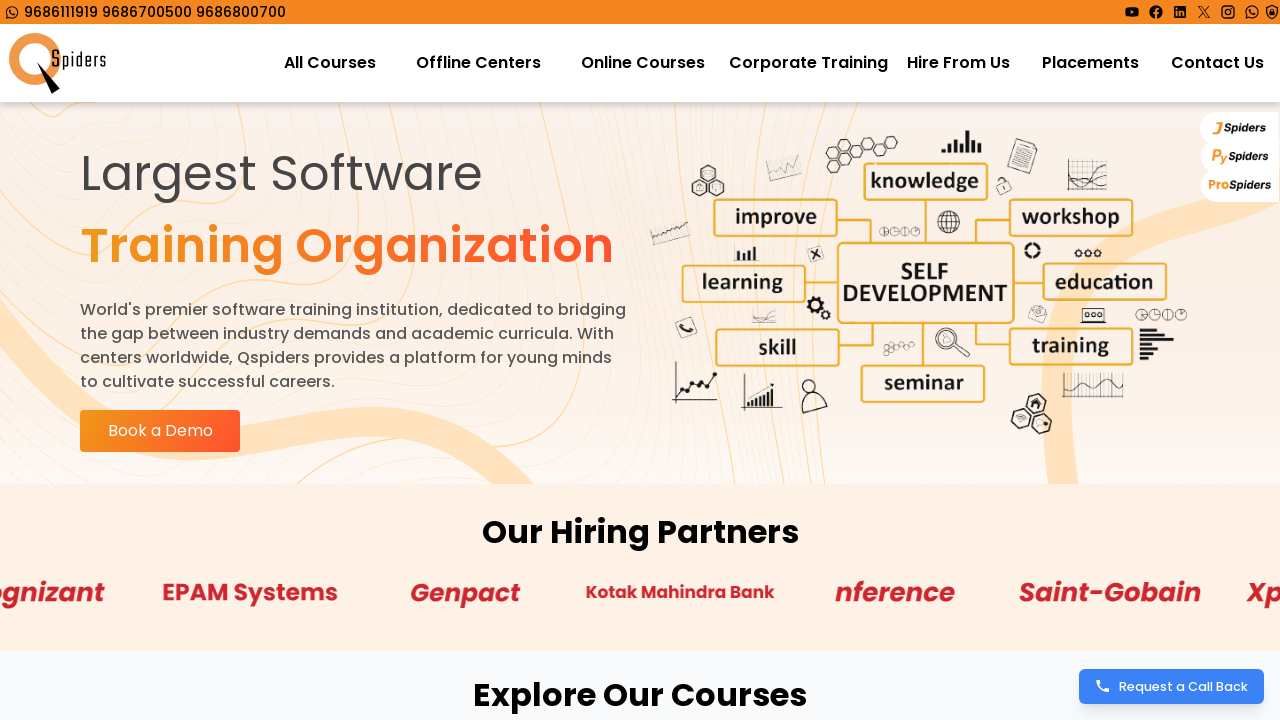

Verified QSpiders homepage loaded successfully
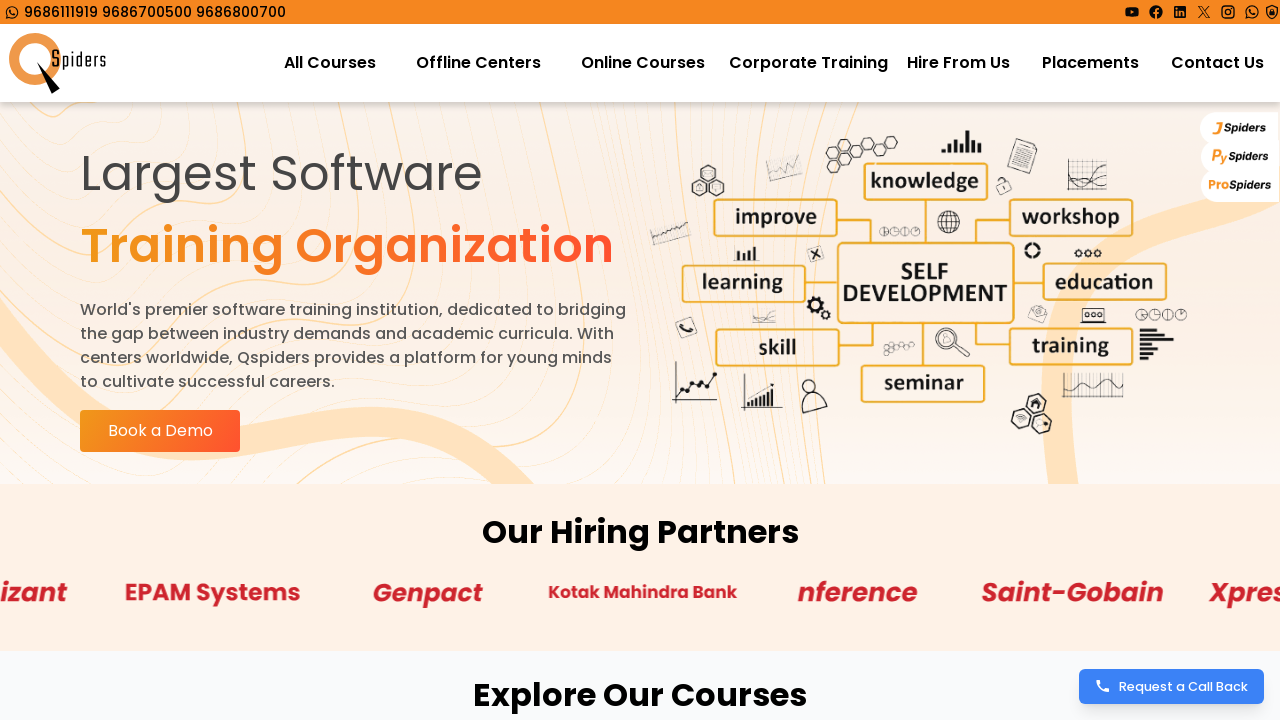

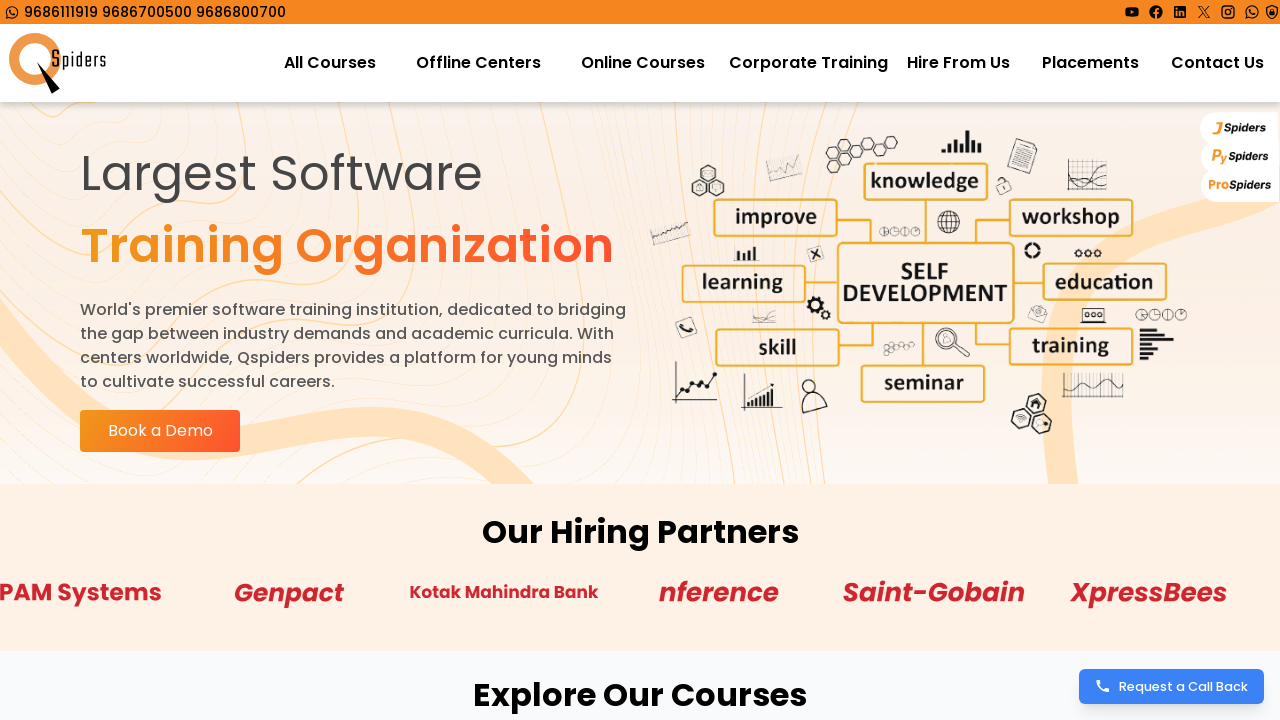